Tests multi-select dropdown functionality by selecting all available options and then deselecting them all

Starting URL: https://www.syntaxprojects.com/basic-select-dropdown-demo.php

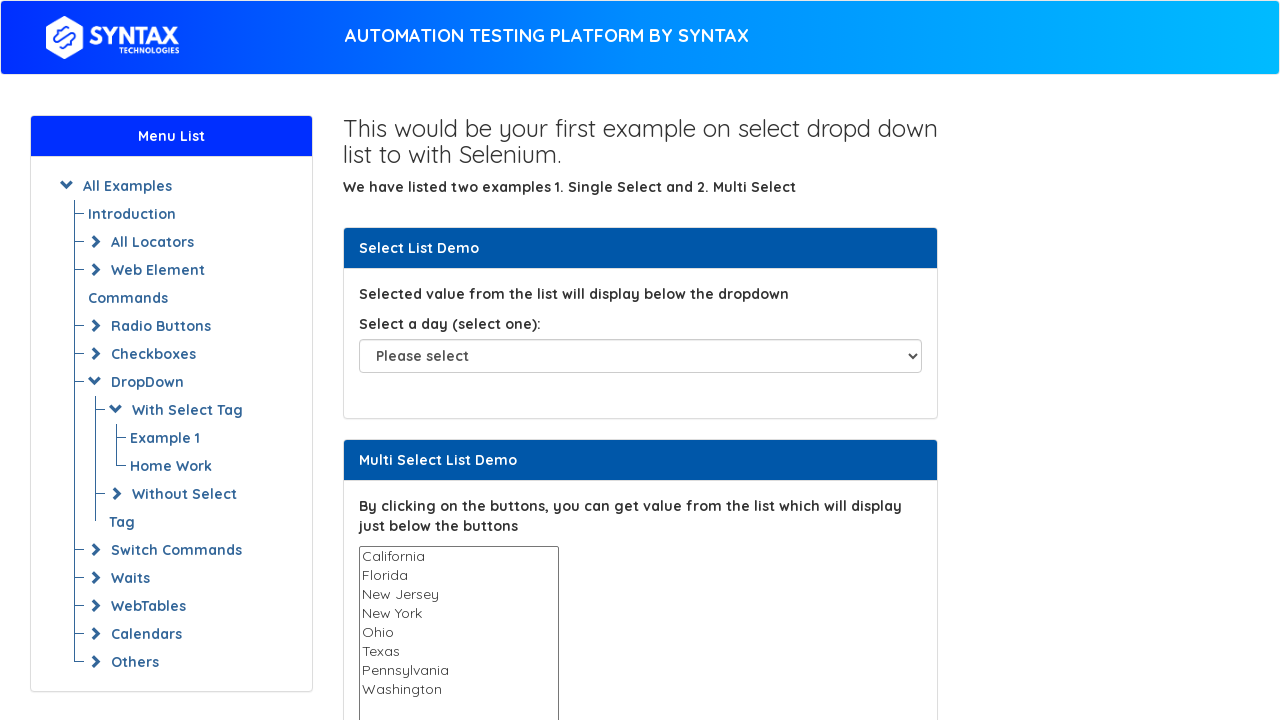

Located multi-select dropdown element for States
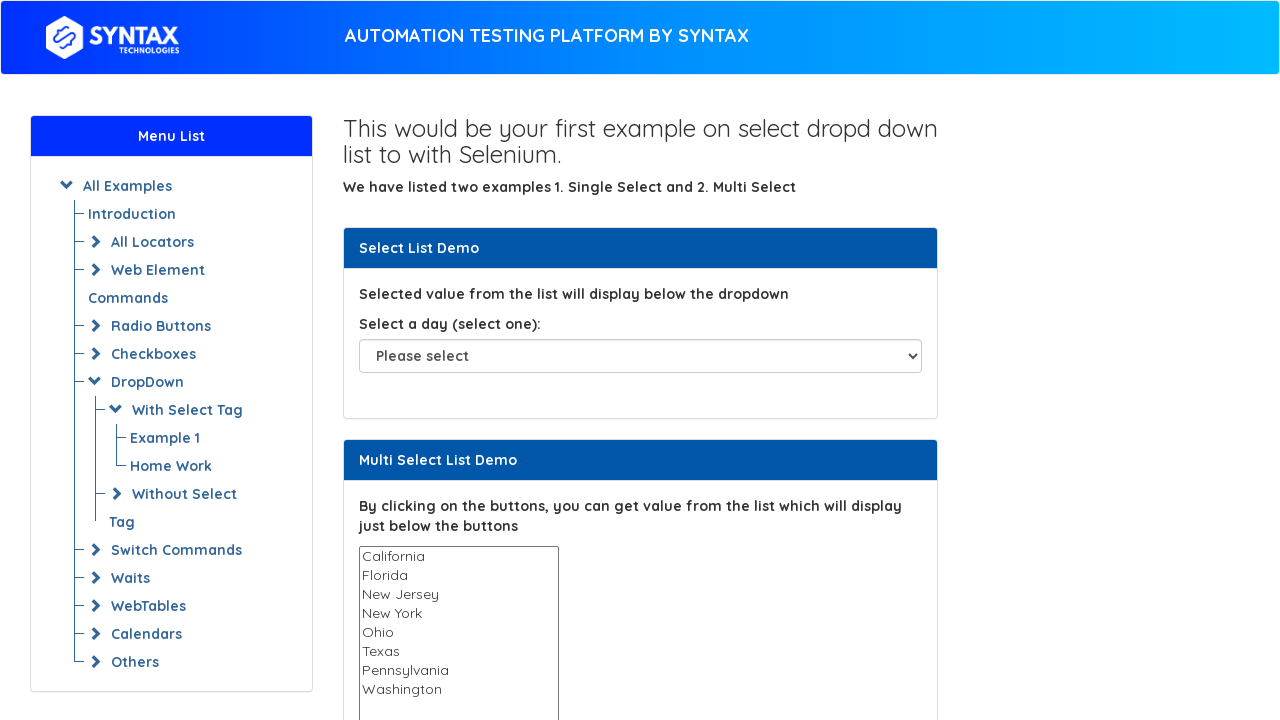

Retrieved all available options from the dropdown
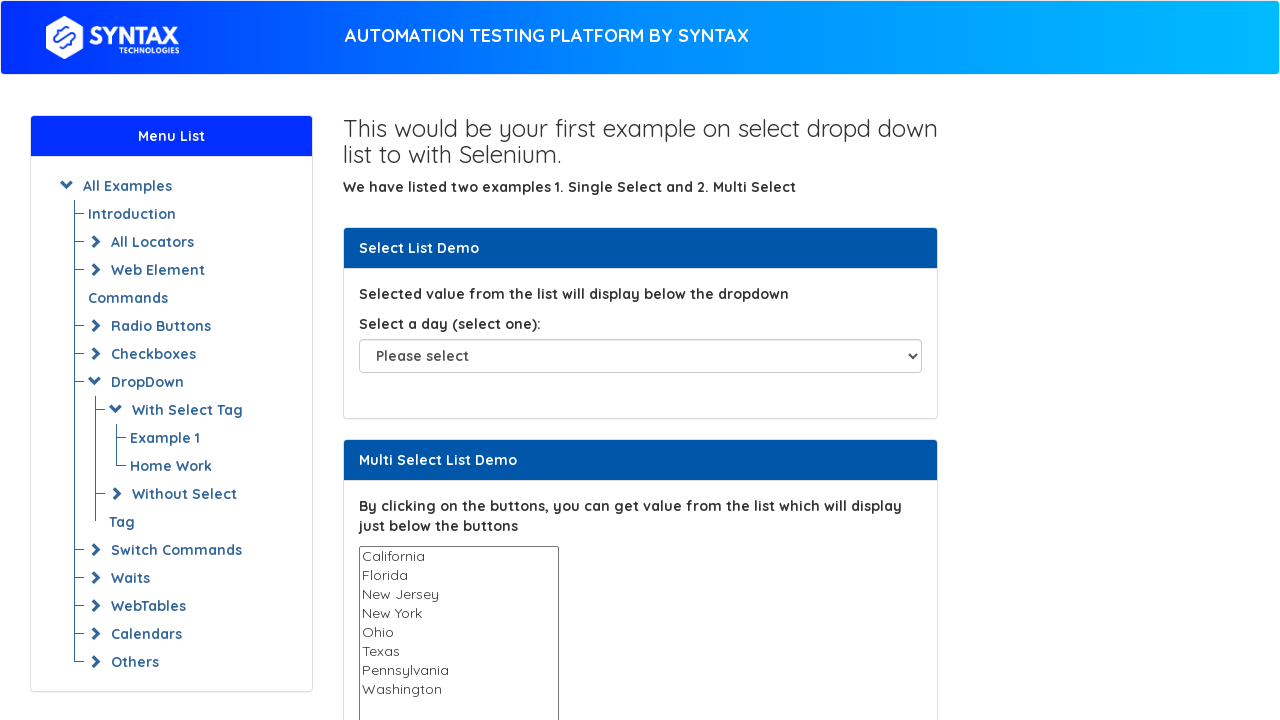

Selected option 'California' from dropdown on select[name='States']
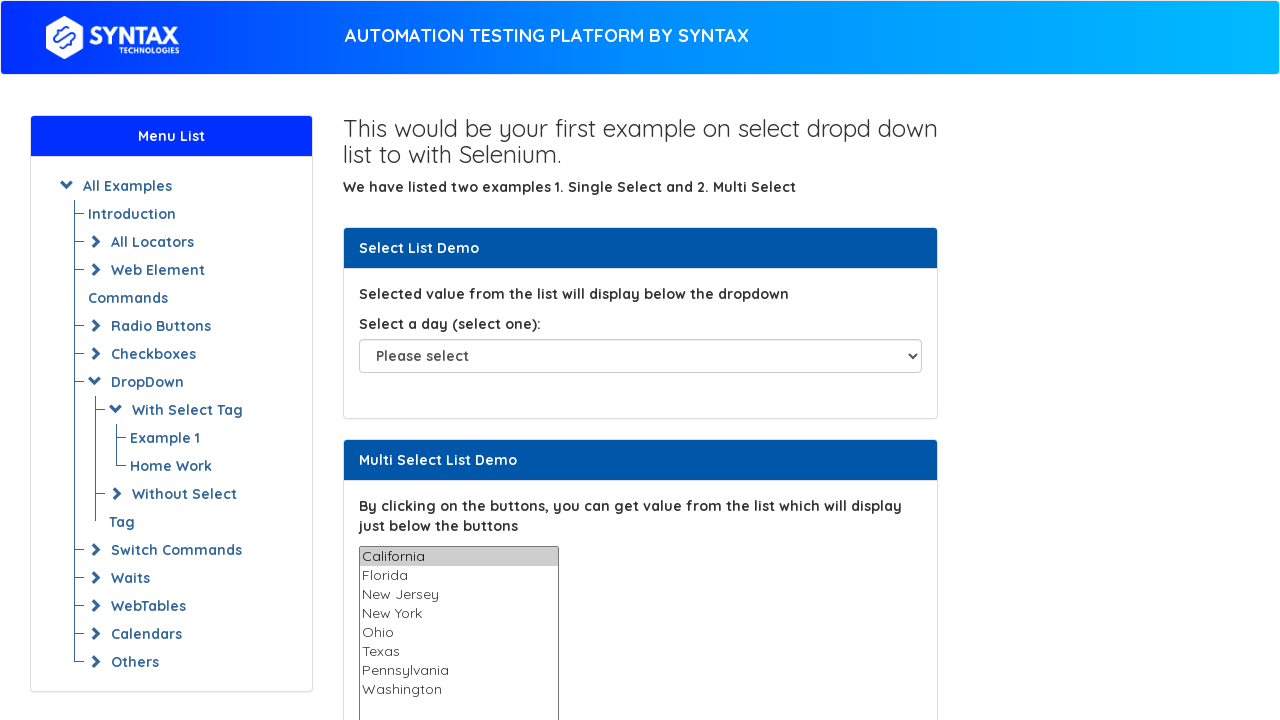

Waited 2 seconds before next selection
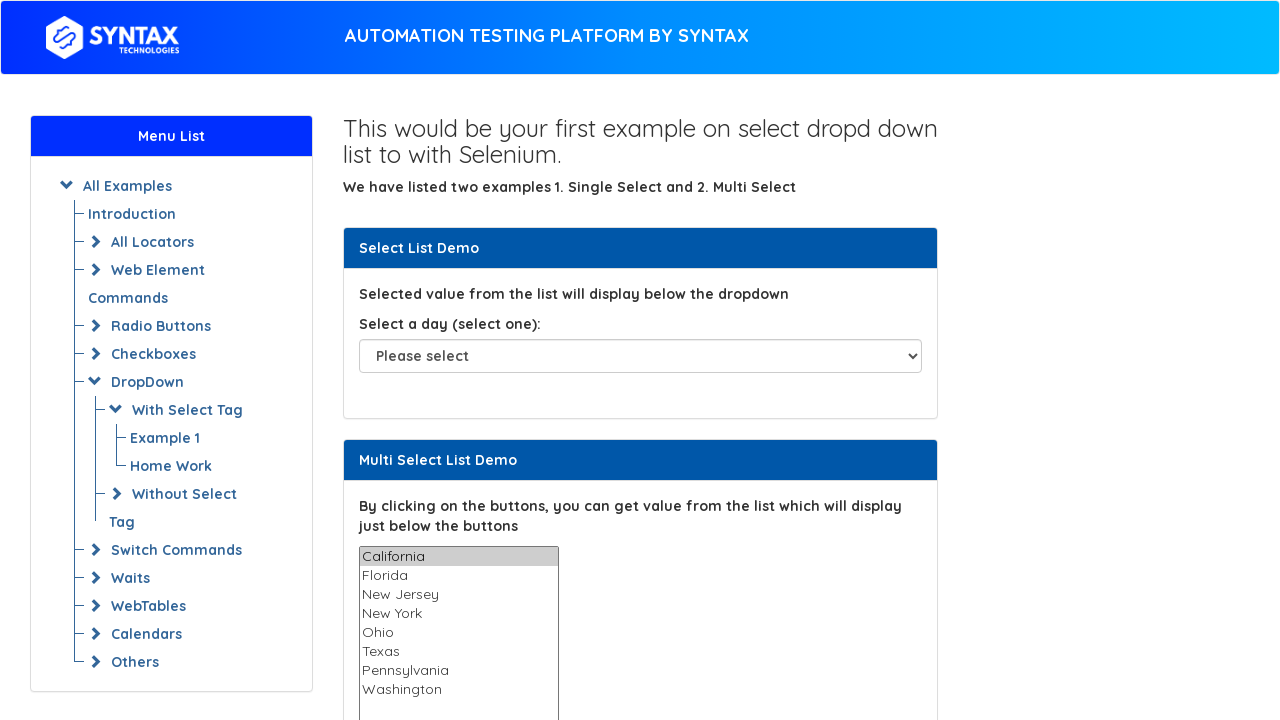

Selected option 'Florida' from dropdown on select[name='States']
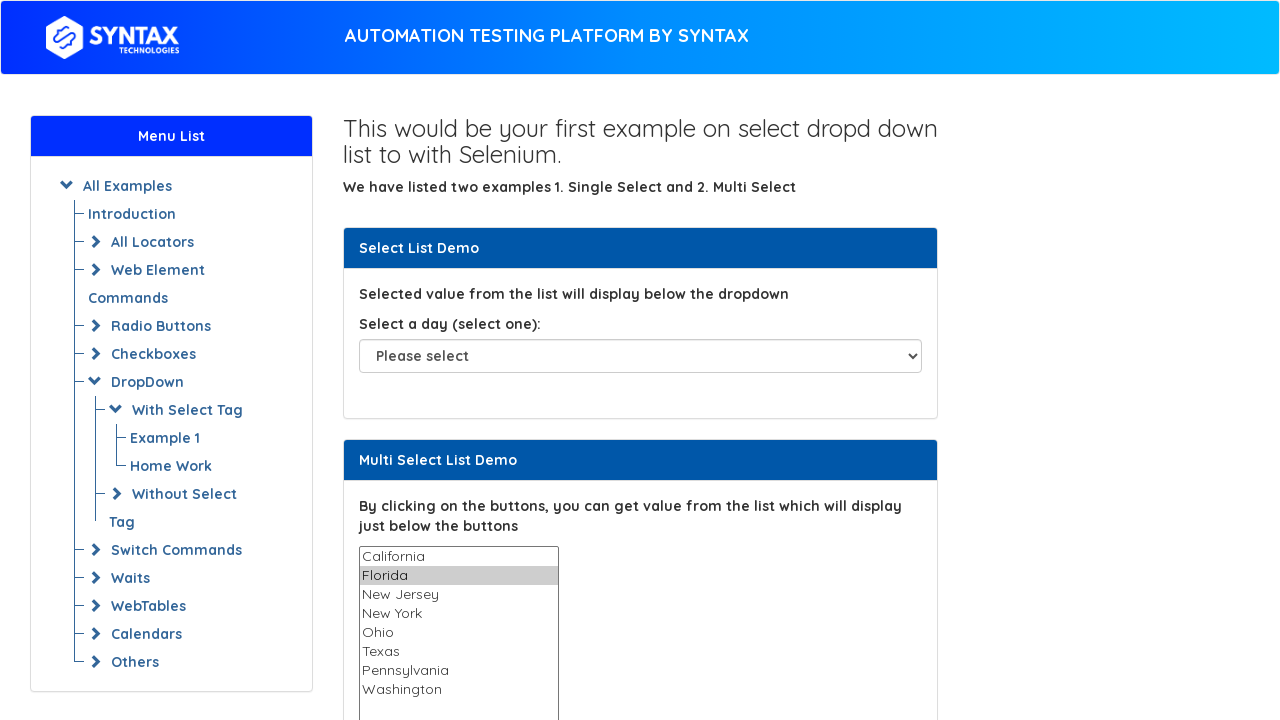

Waited 2 seconds before next selection
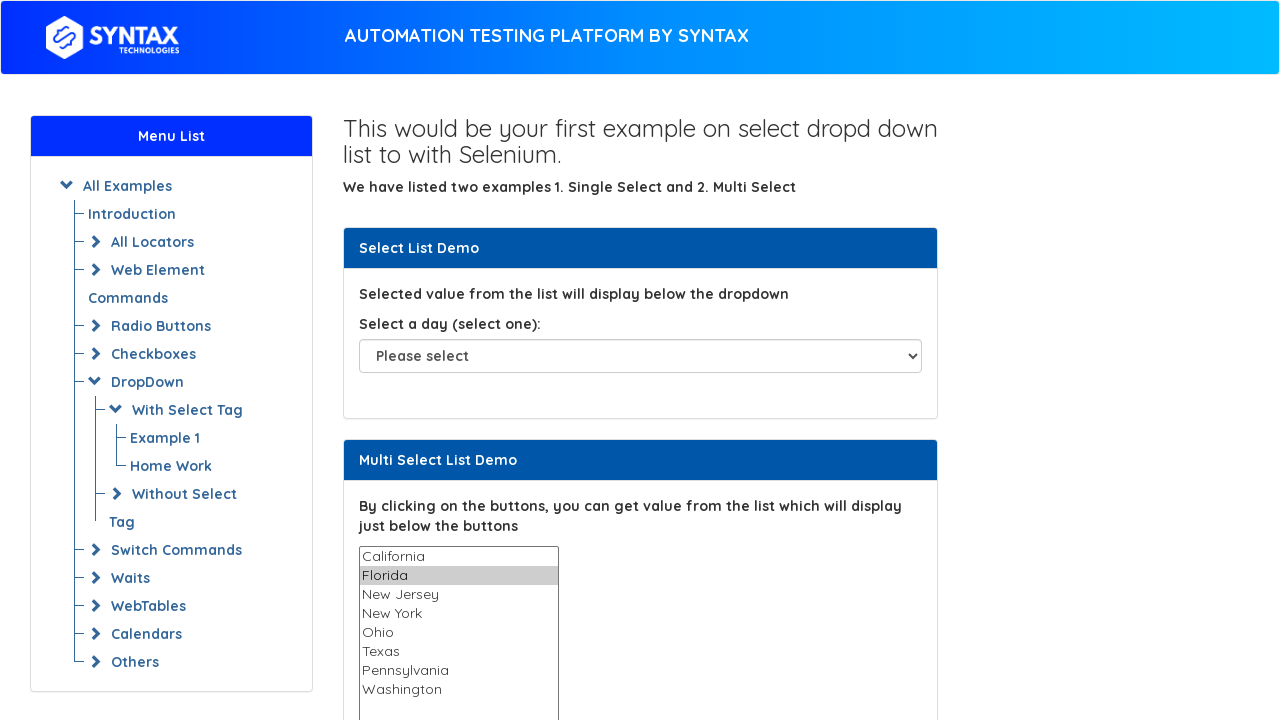

Selected option 'New Jersey' from dropdown on select[name='States']
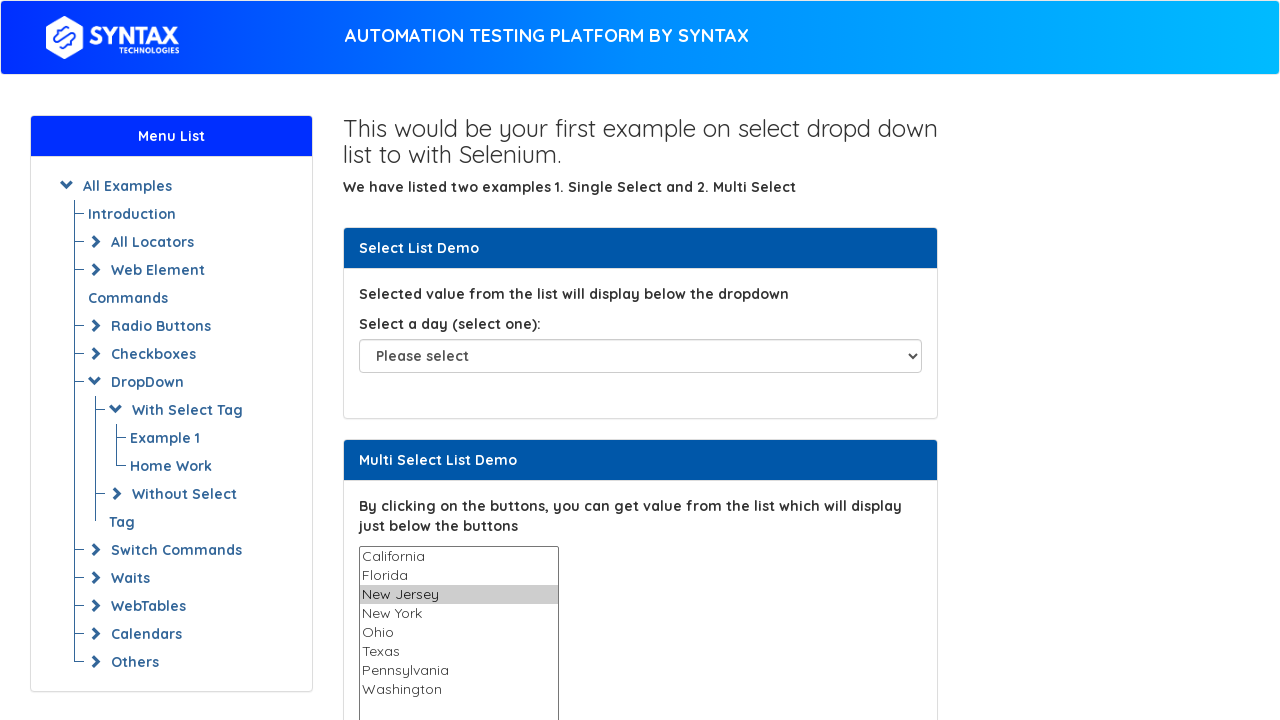

Waited 2 seconds before next selection
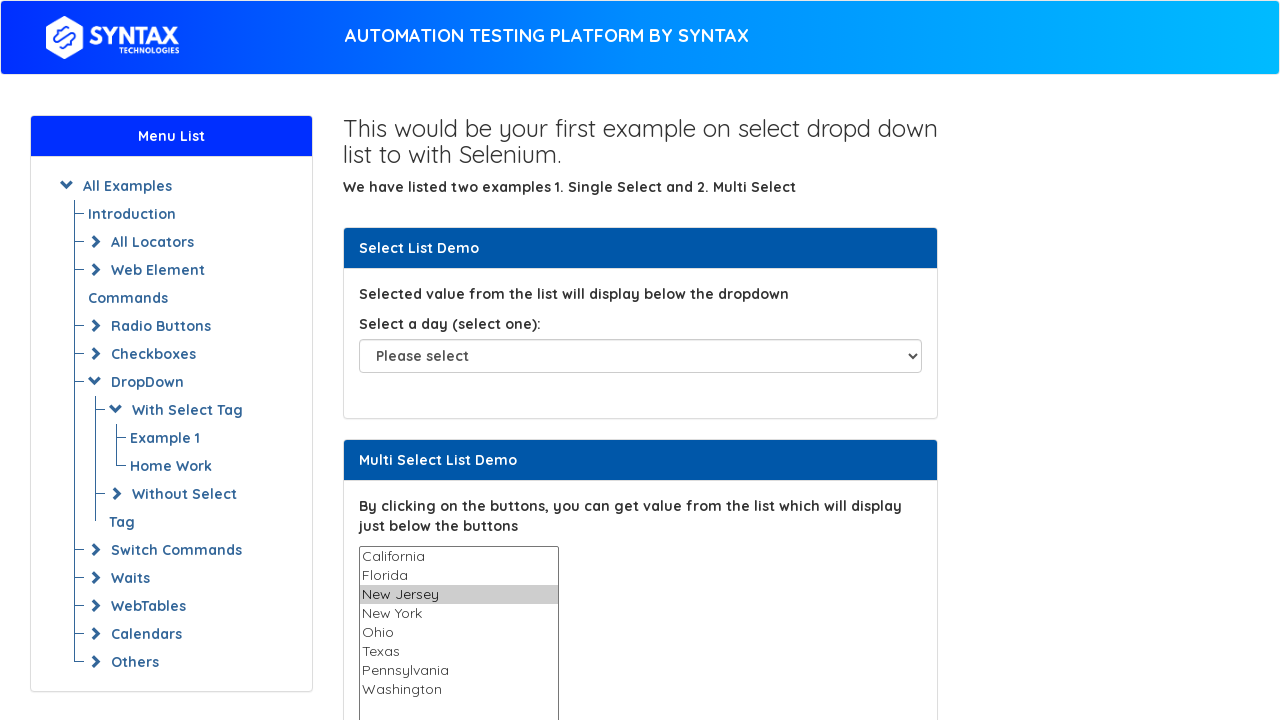

Selected option 'New York' from dropdown on select[name='States']
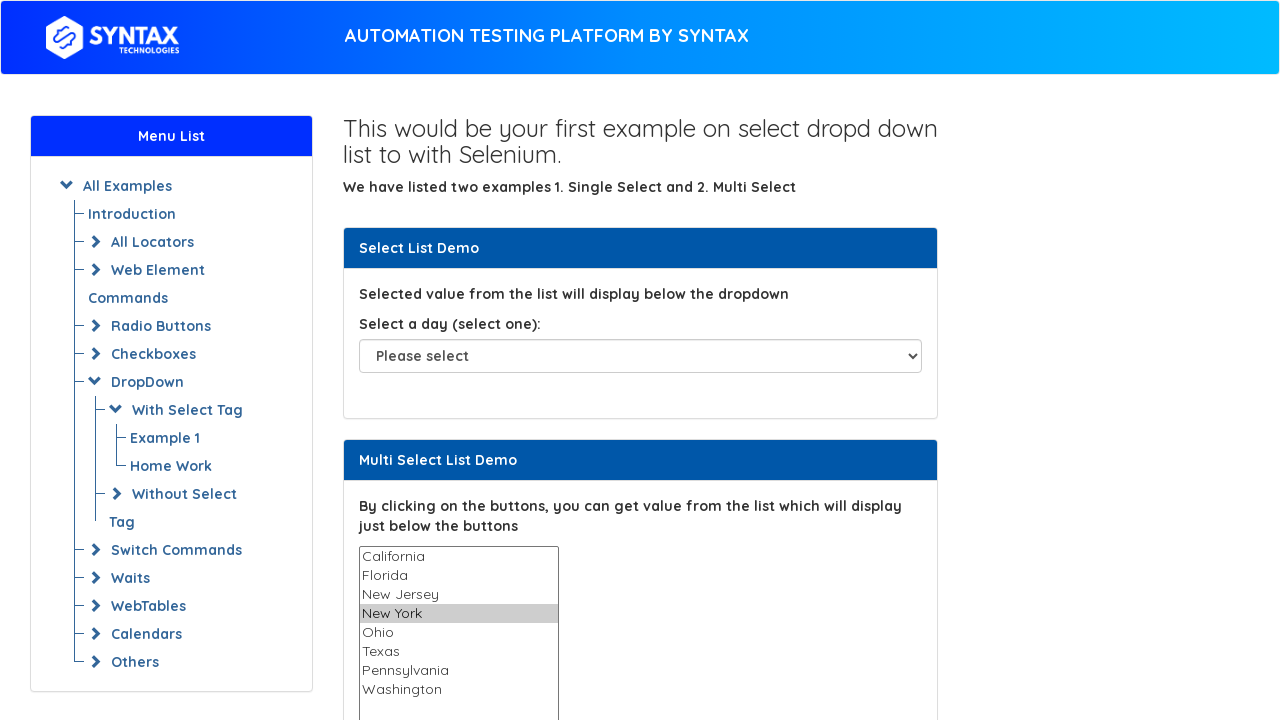

Waited 2 seconds before next selection
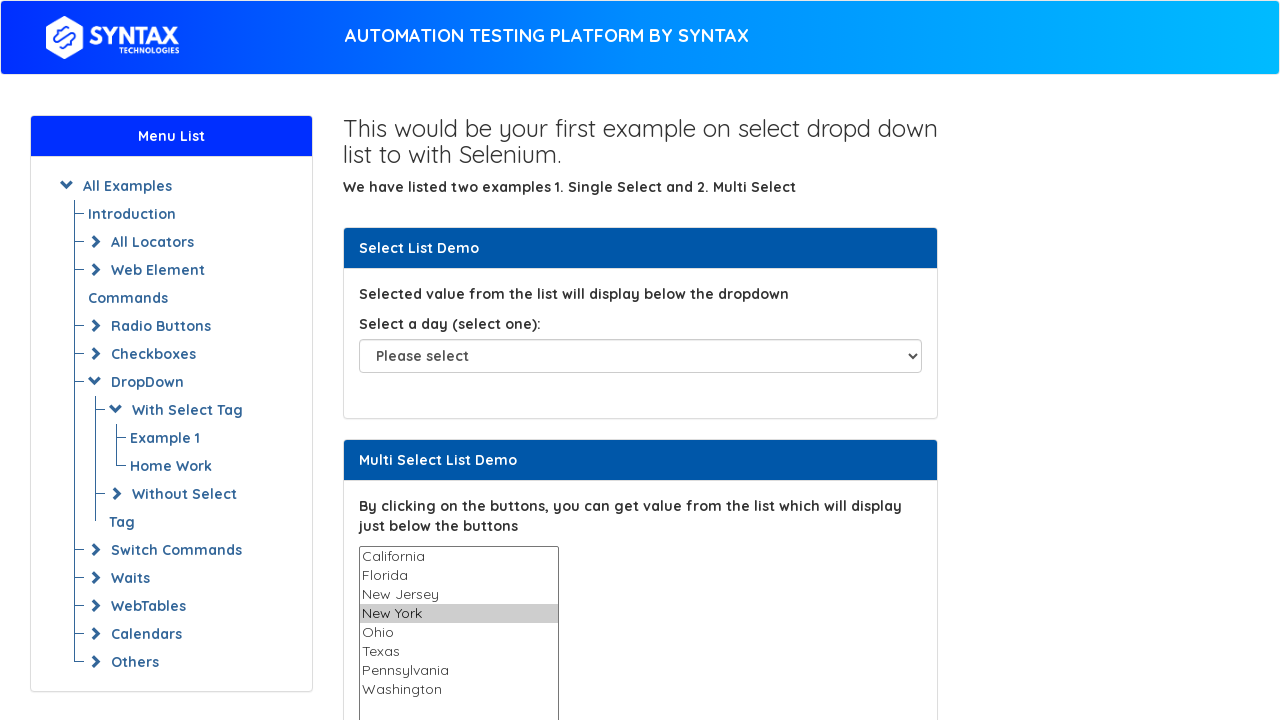

Selected option 'Ohio' from dropdown on select[name='States']
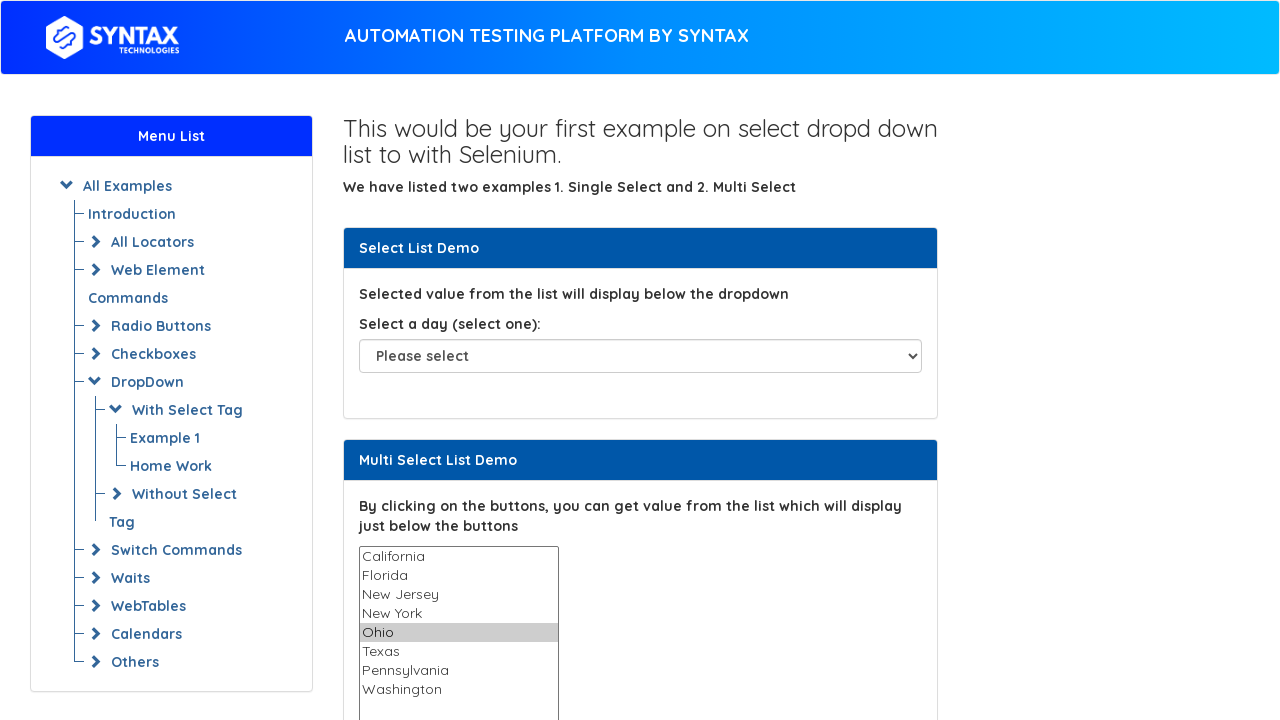

Waited 2 seconds before next selection
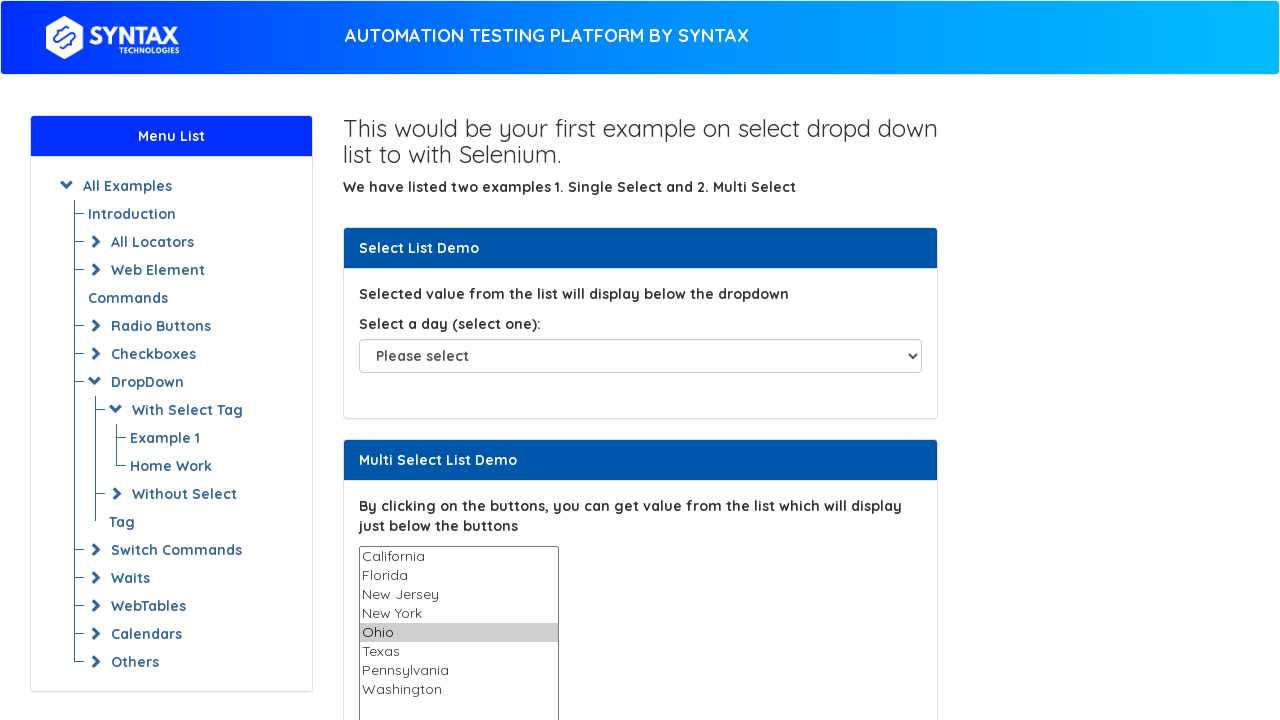

Selected option 'Texas' from dropdown on select[name='States']
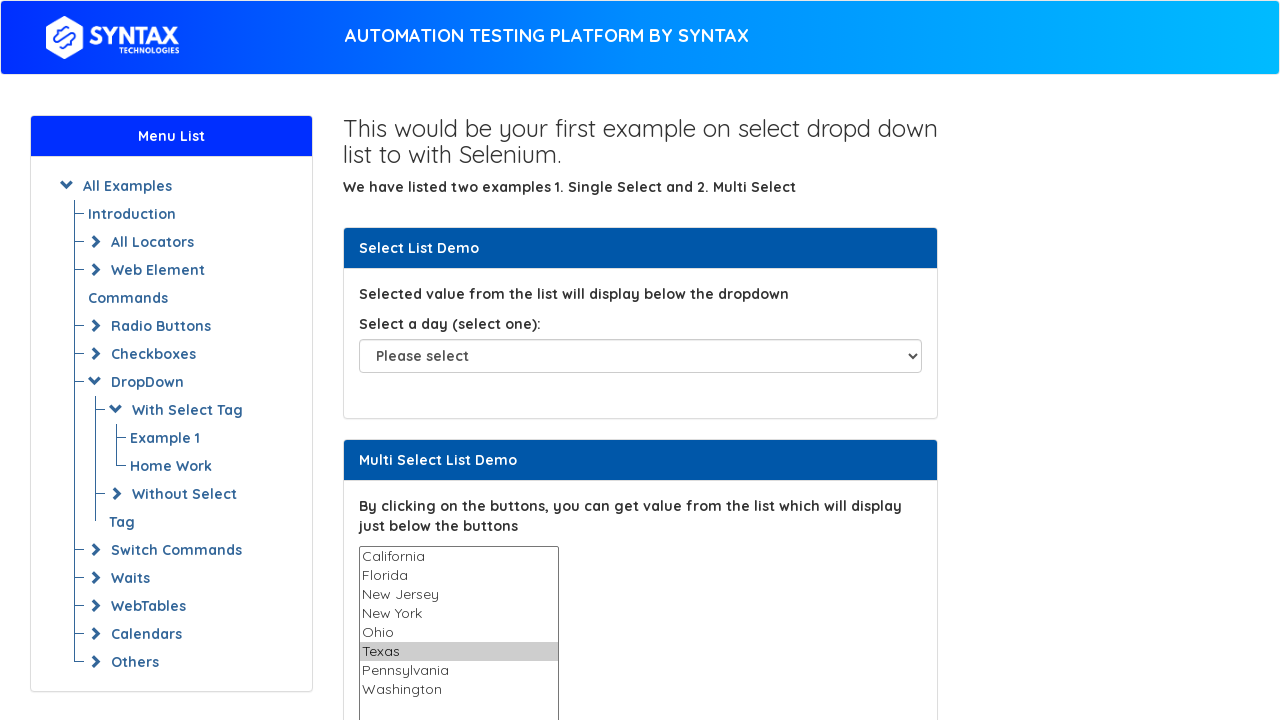

Waited 2 seconds before next selection
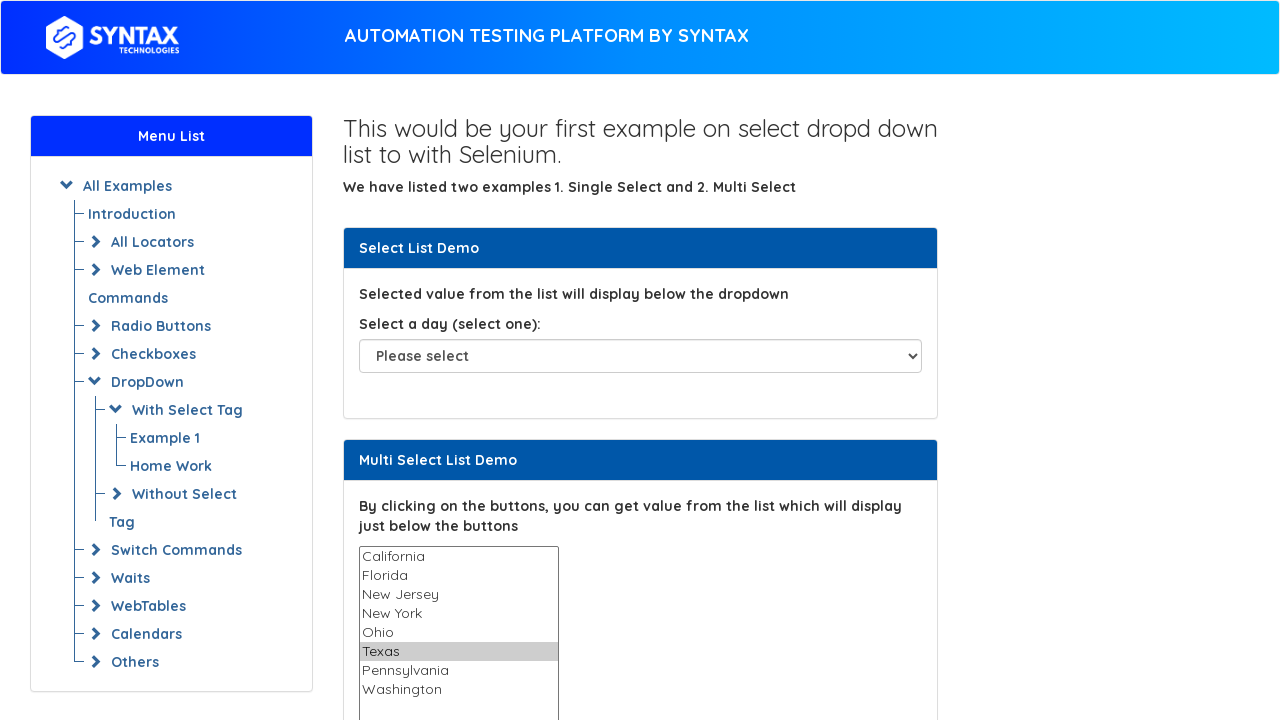

Selected option 'Pennsylvania' from dropdown on select[name='States']
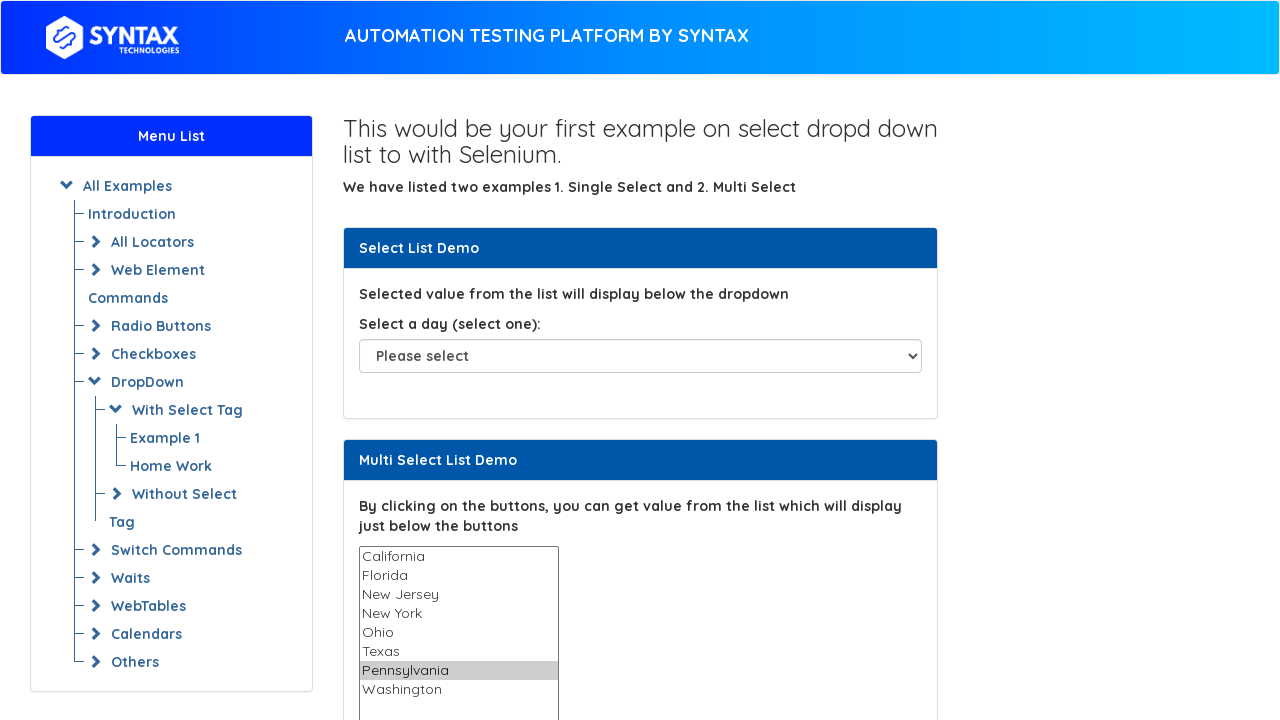

Waited 2 seconds before next selection
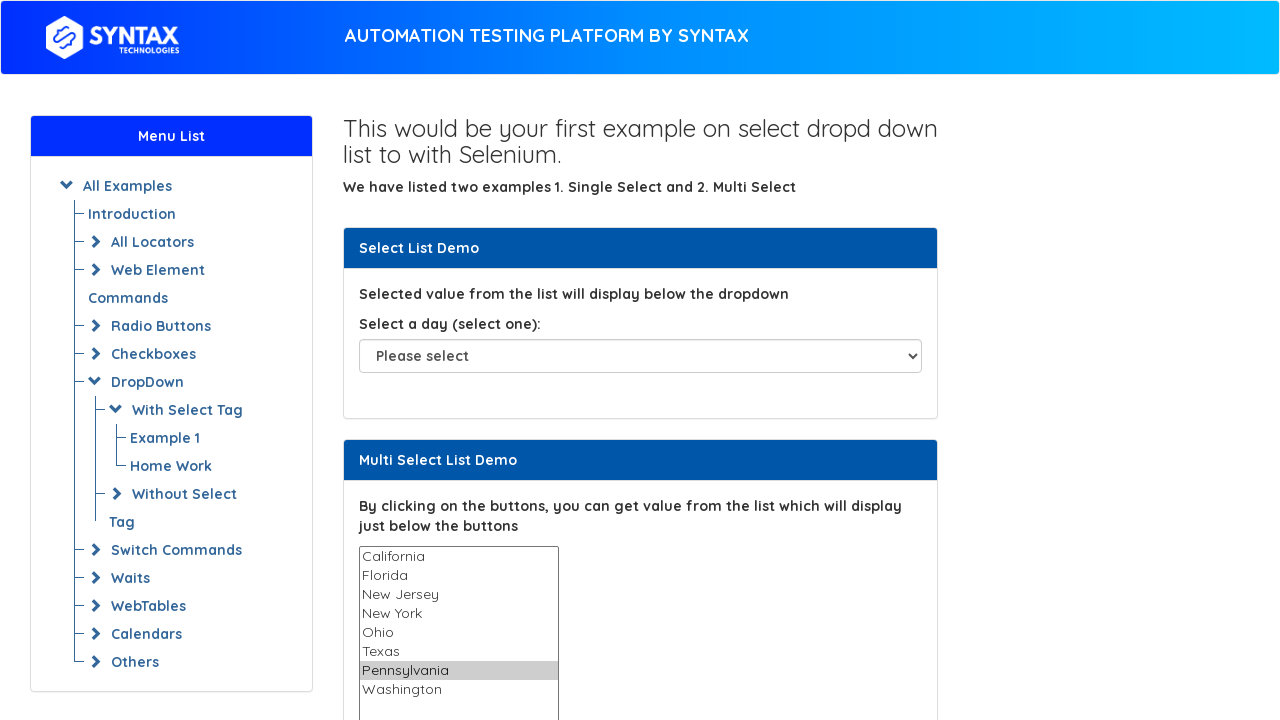

Selected option 'Washington' from dropdown on select[name='States']
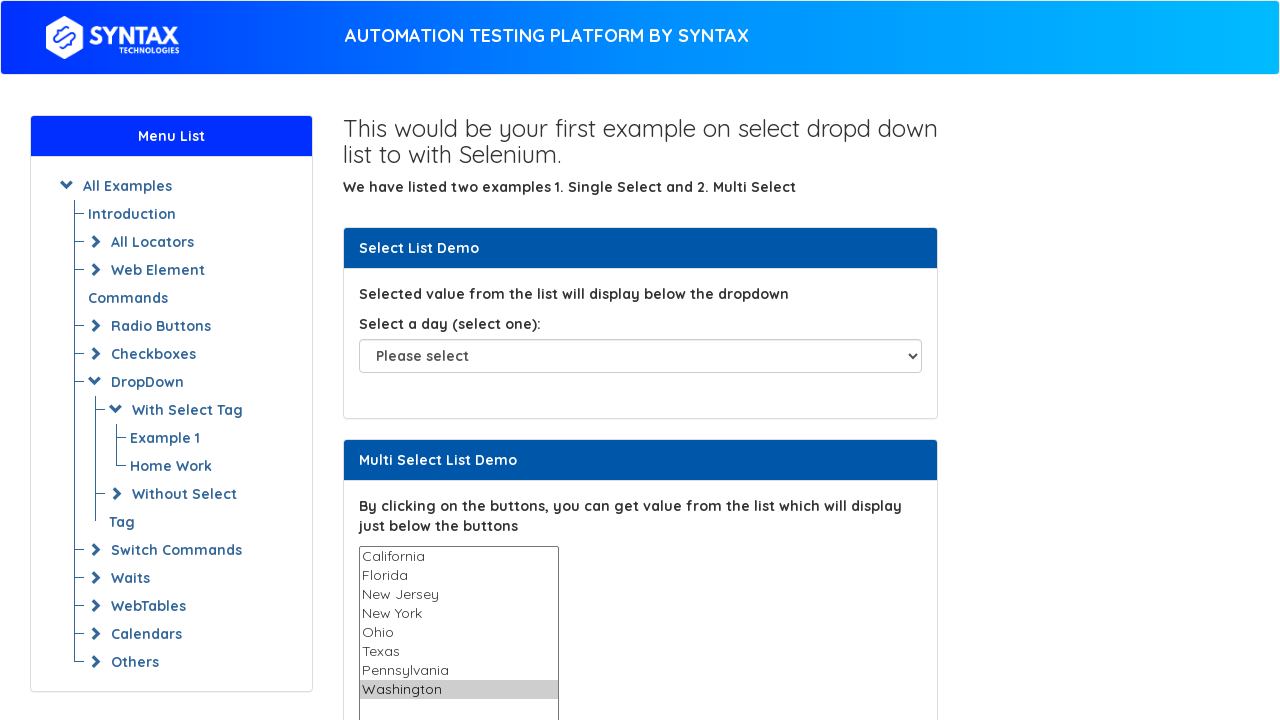

Waited 2 seconds before next selection
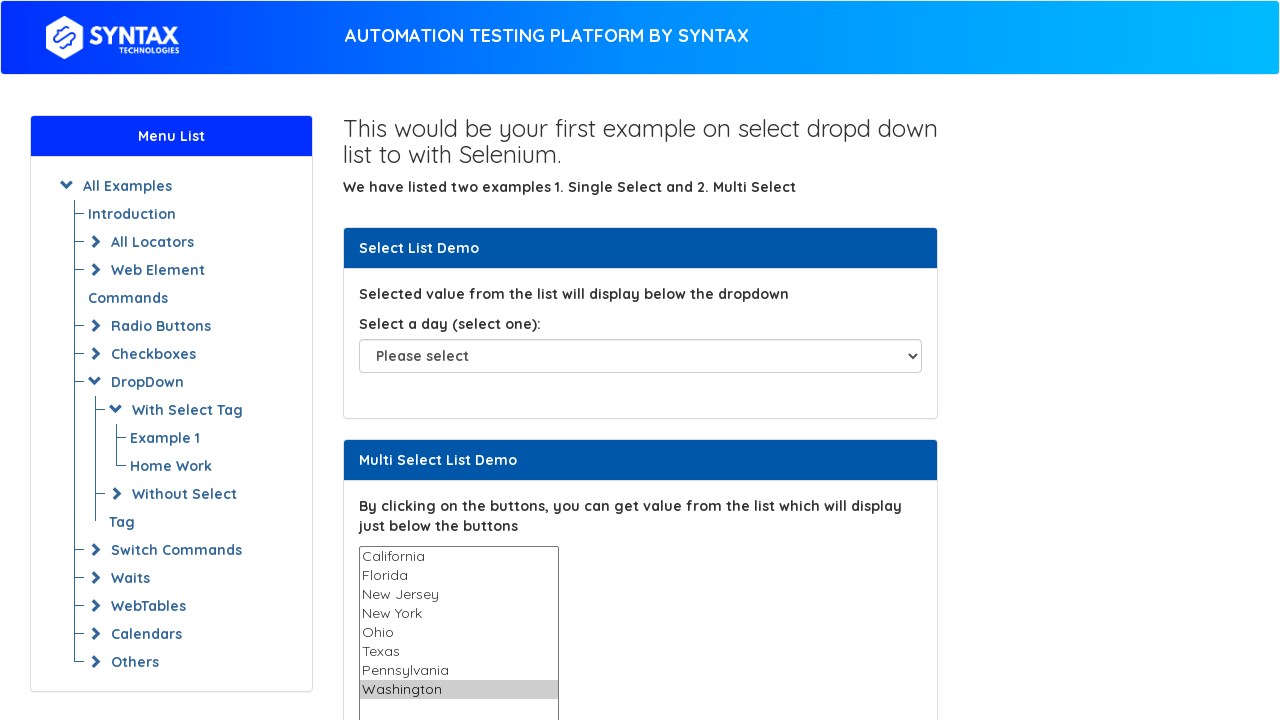

Deselected all options by resetting selectedIndex to -1
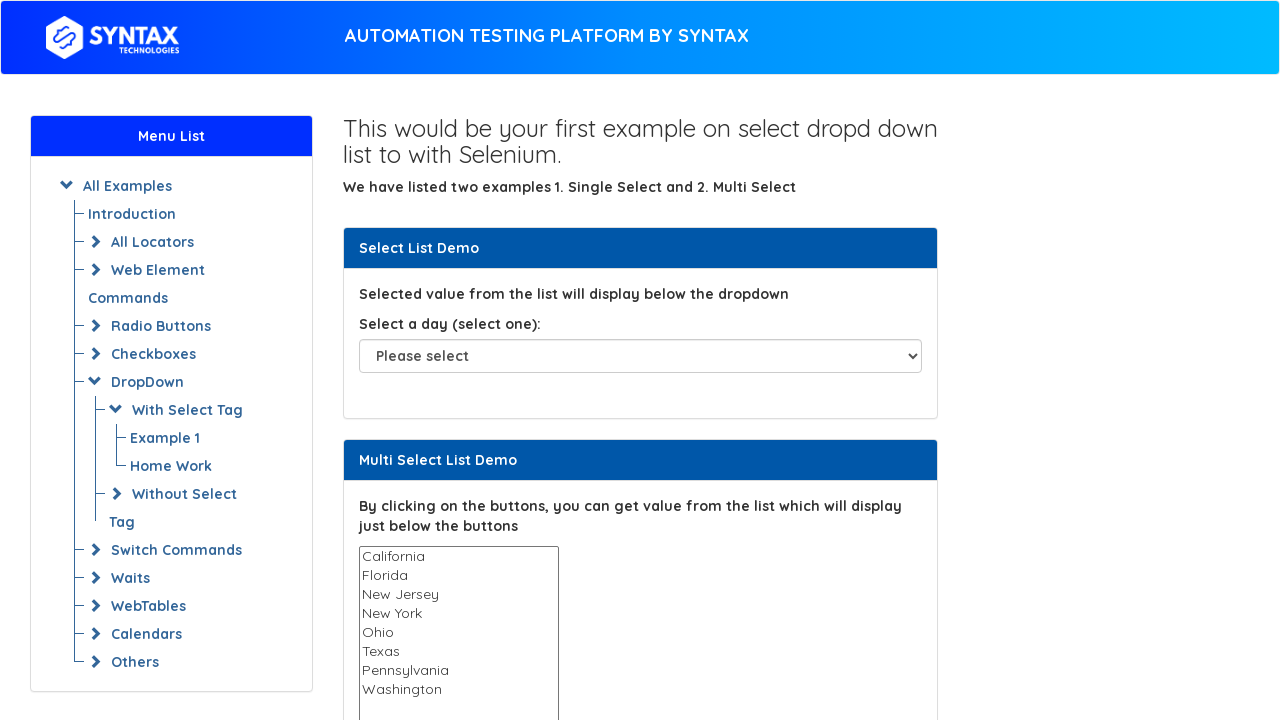

Deselected option 'California' via JavaScript
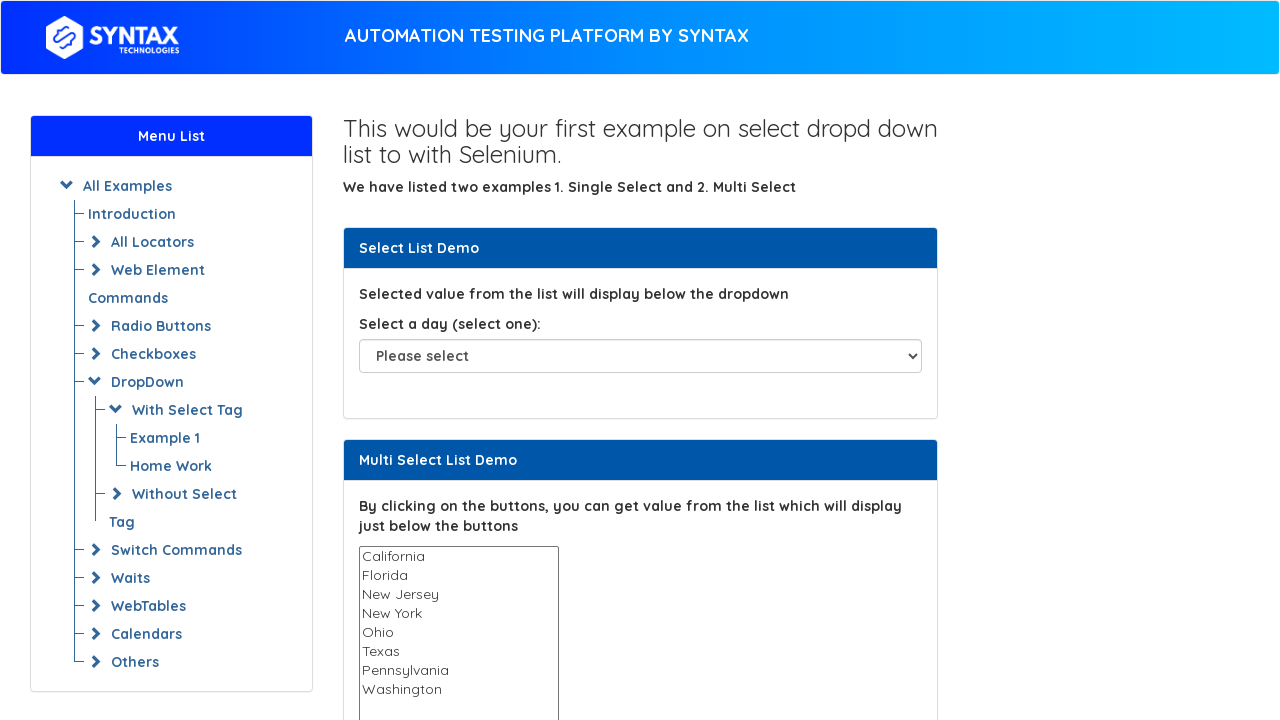

Deselected option 'Florida' via JavaScript
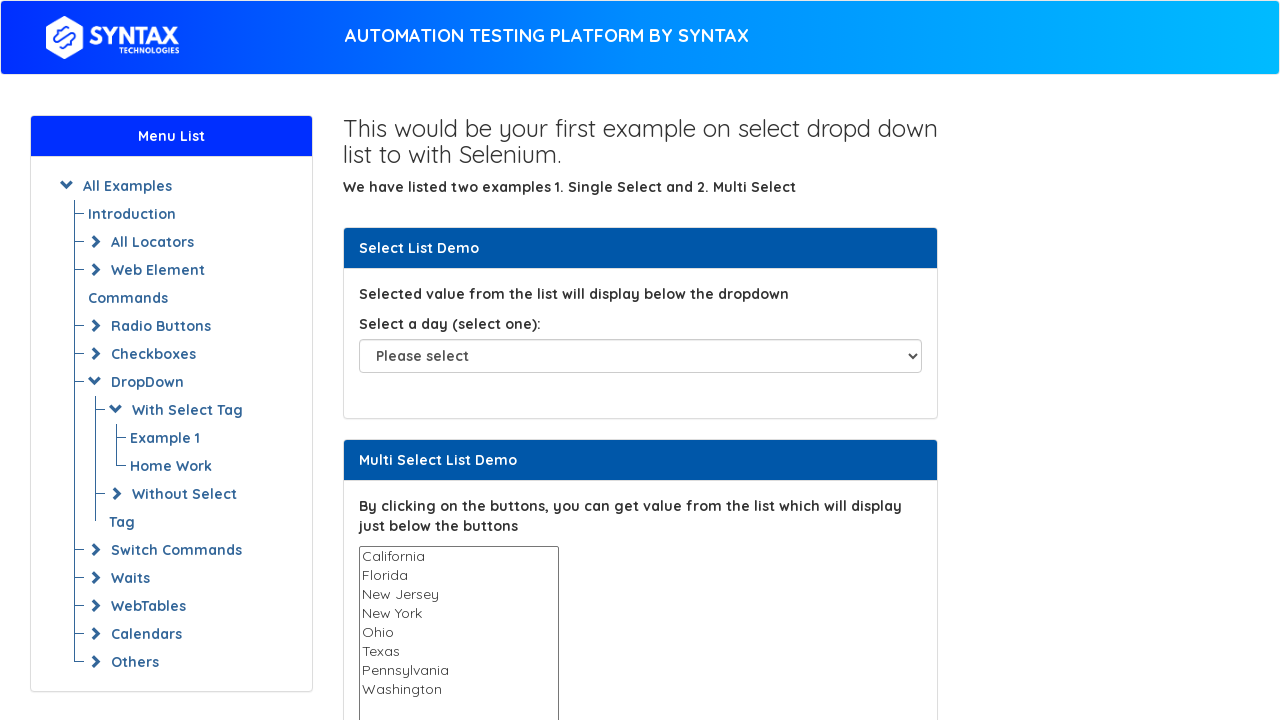

Deselected option 'New Jersey' via JavaScript
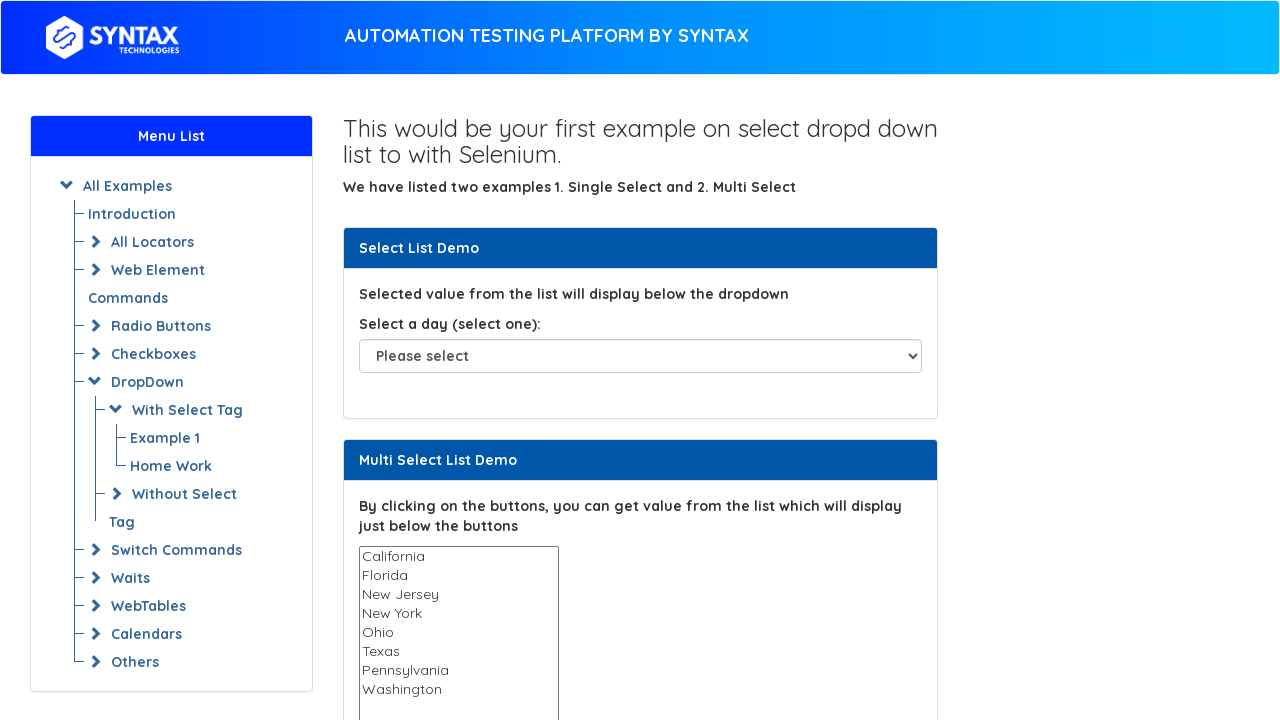

Deselected option 'New York' via JavaScript
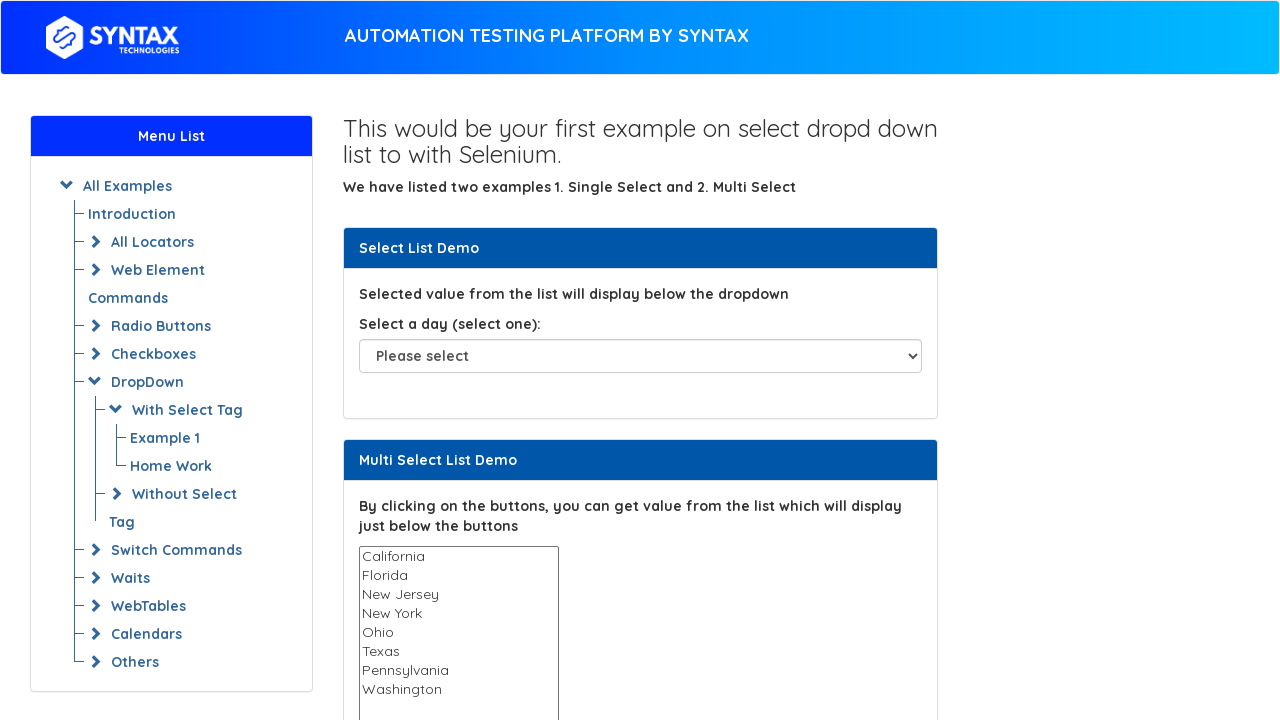

Deselected option 'Ohio' via JavaScript
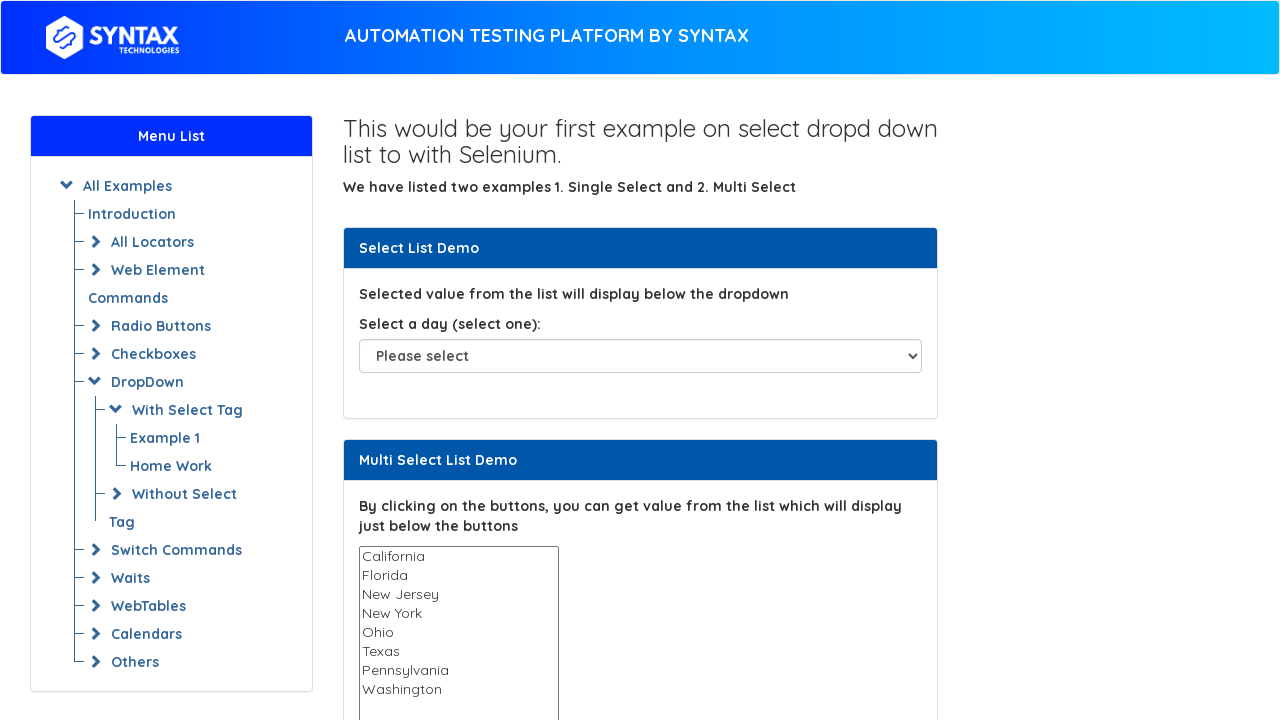

Deselected option 'Texas' via JavaScript
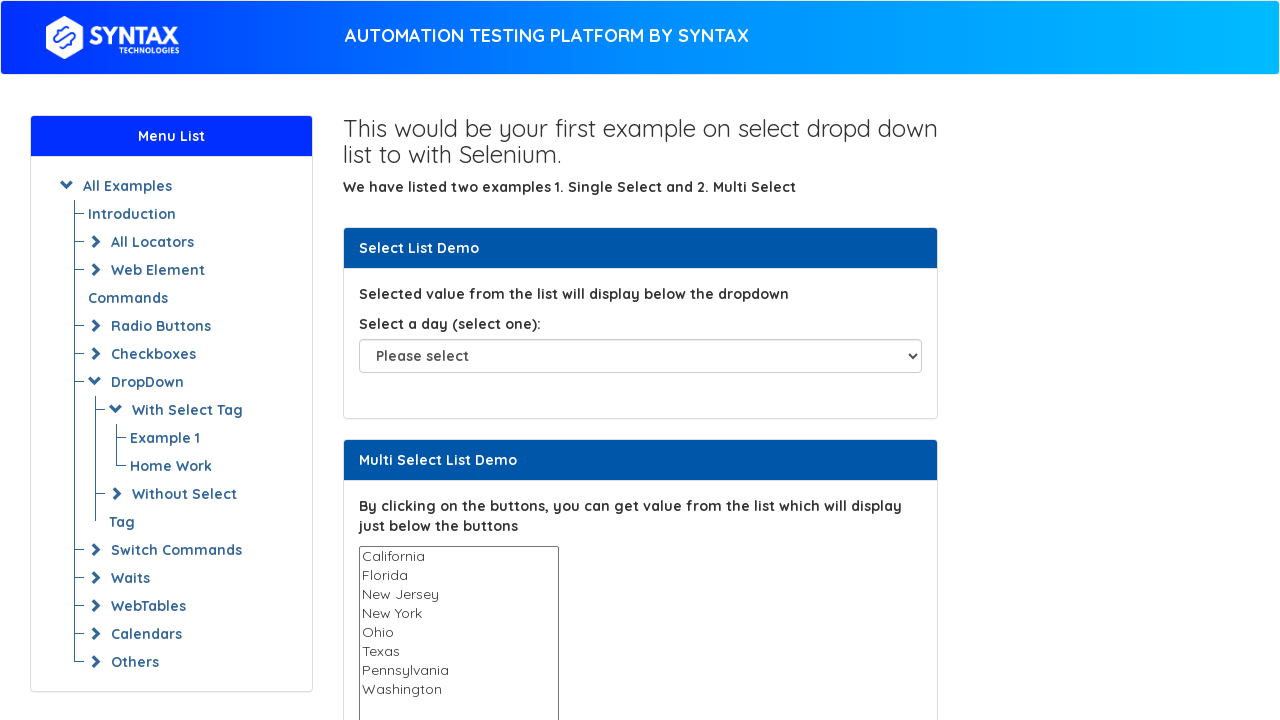

Deselected option 'Pennsylvania' via JavaScript
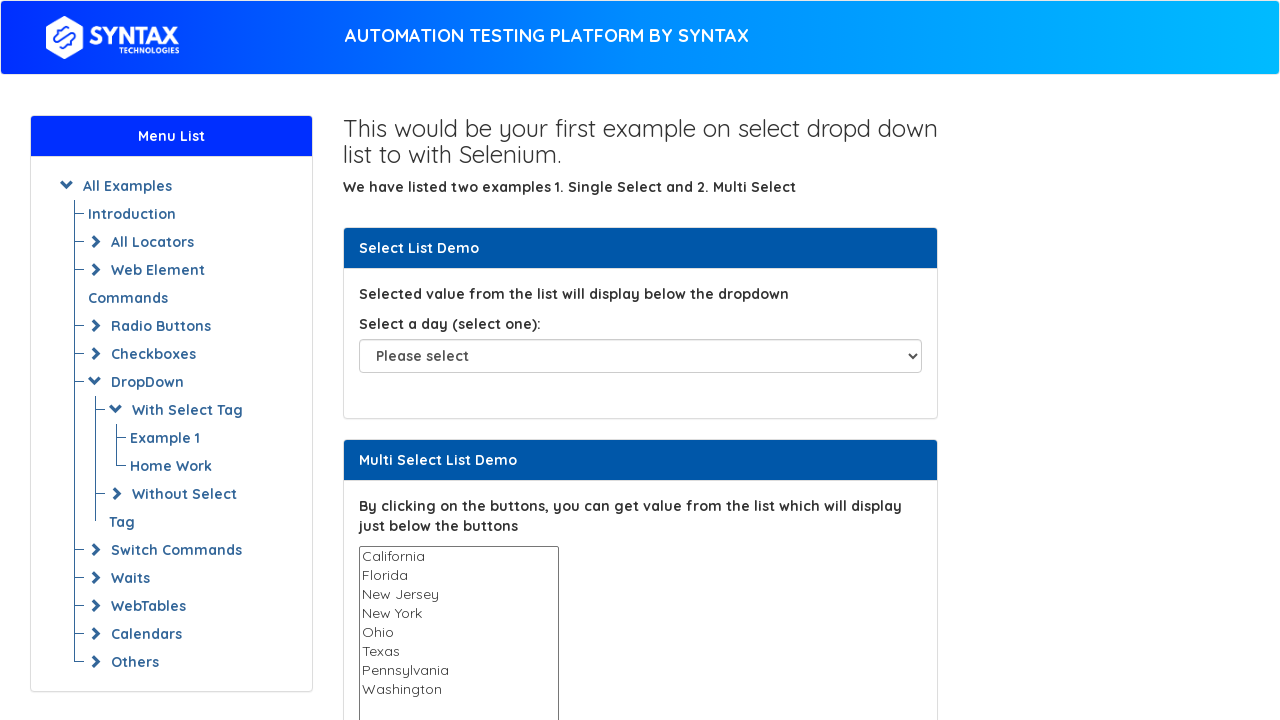

Deselected option 'Washington' via JavaScript
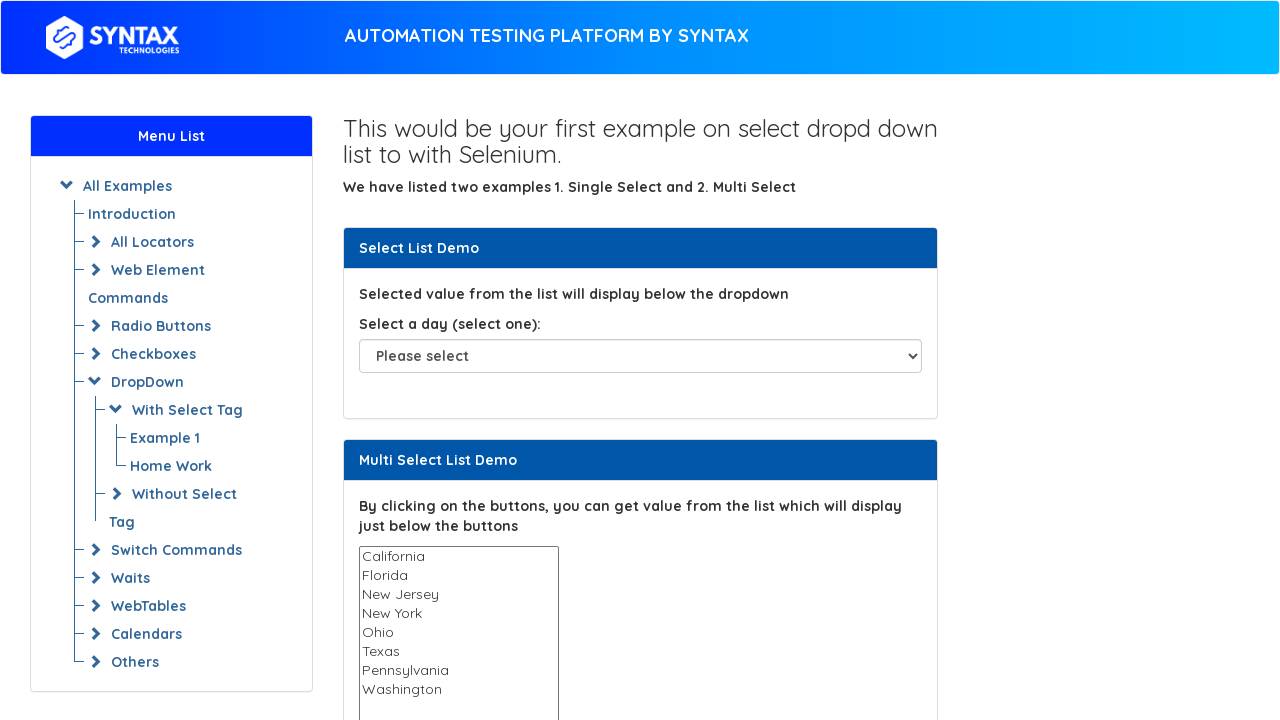

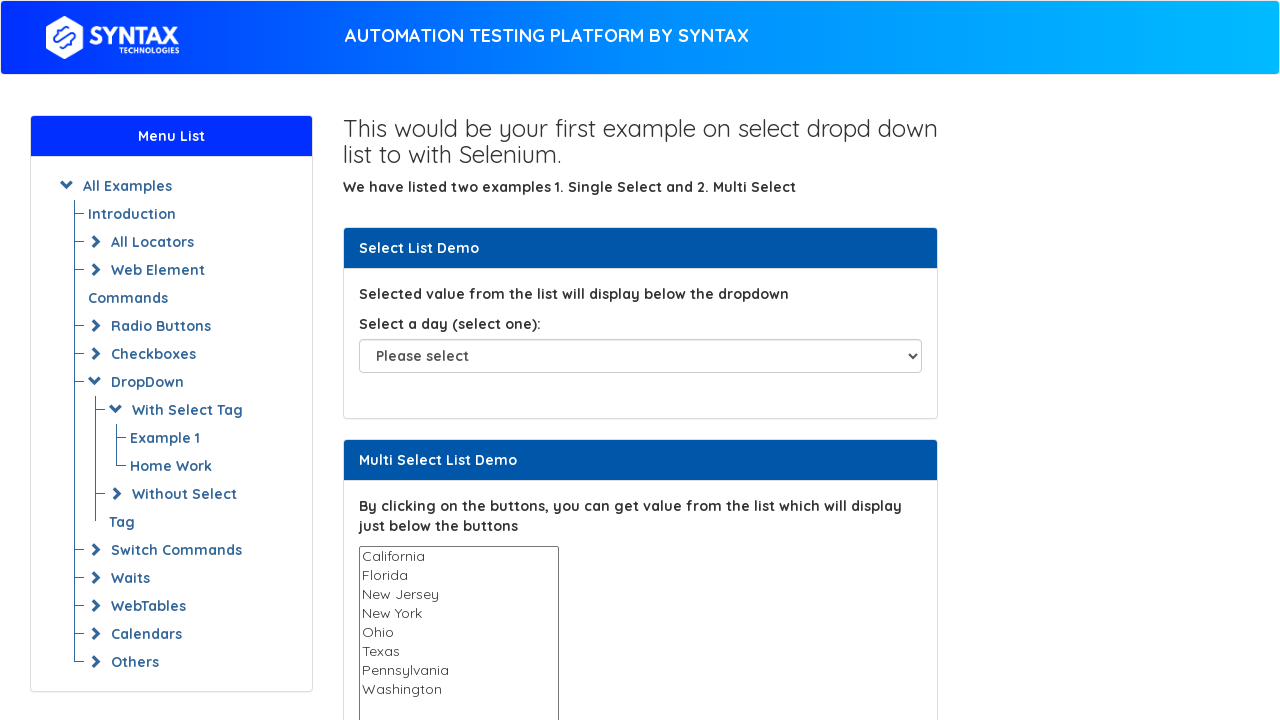